Tests dynamic loading examples by clicking on two different examples, triggering dynamic content loading, and verifying the loaded content appears

Starting URL: https://the-internet.herokuapp.com/dynamic_loading

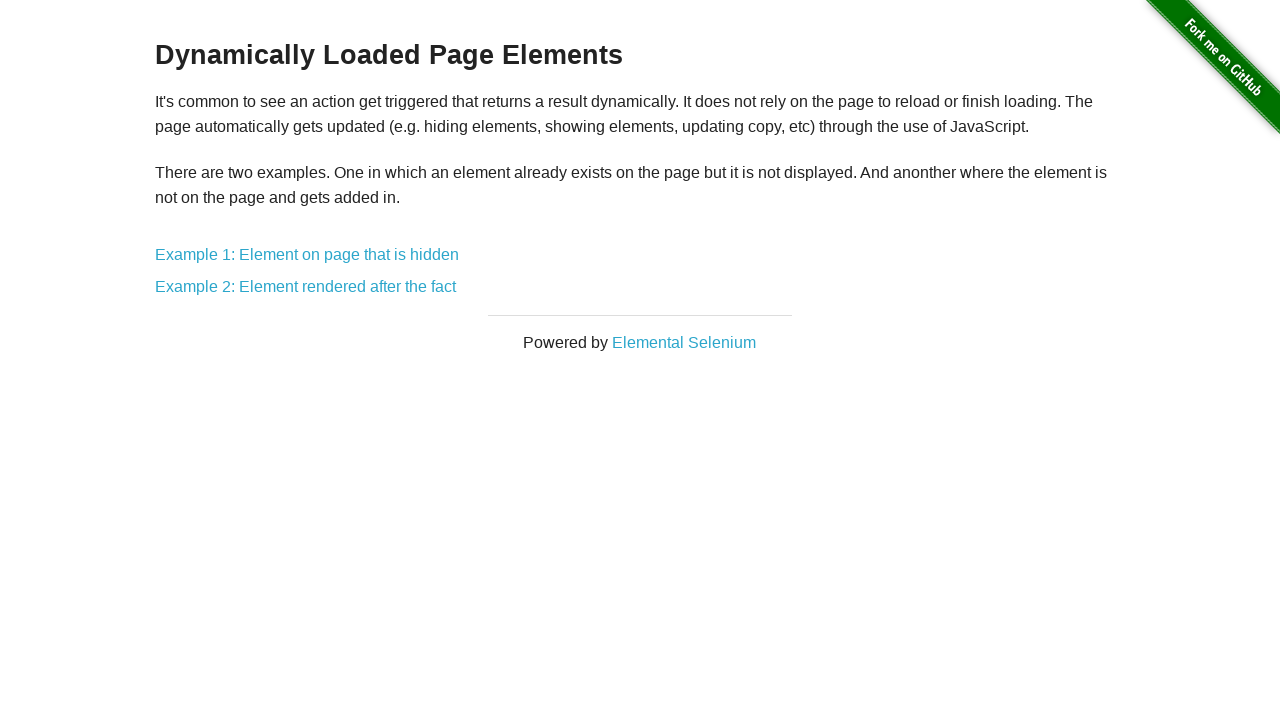

Clicked on Example 1: Element on page that is hidden link at (307, 255) on xpath=//a[text()='Example 1: Element on page that is hidden']
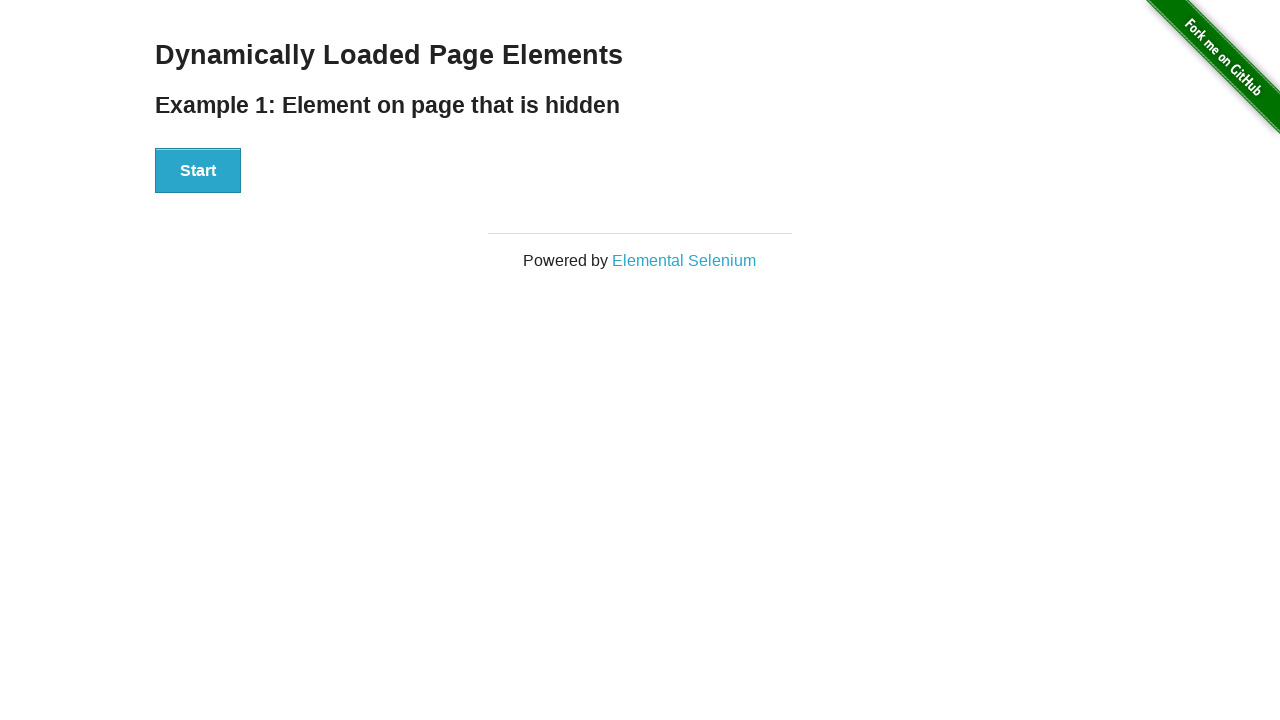

Start button appeared and is visible
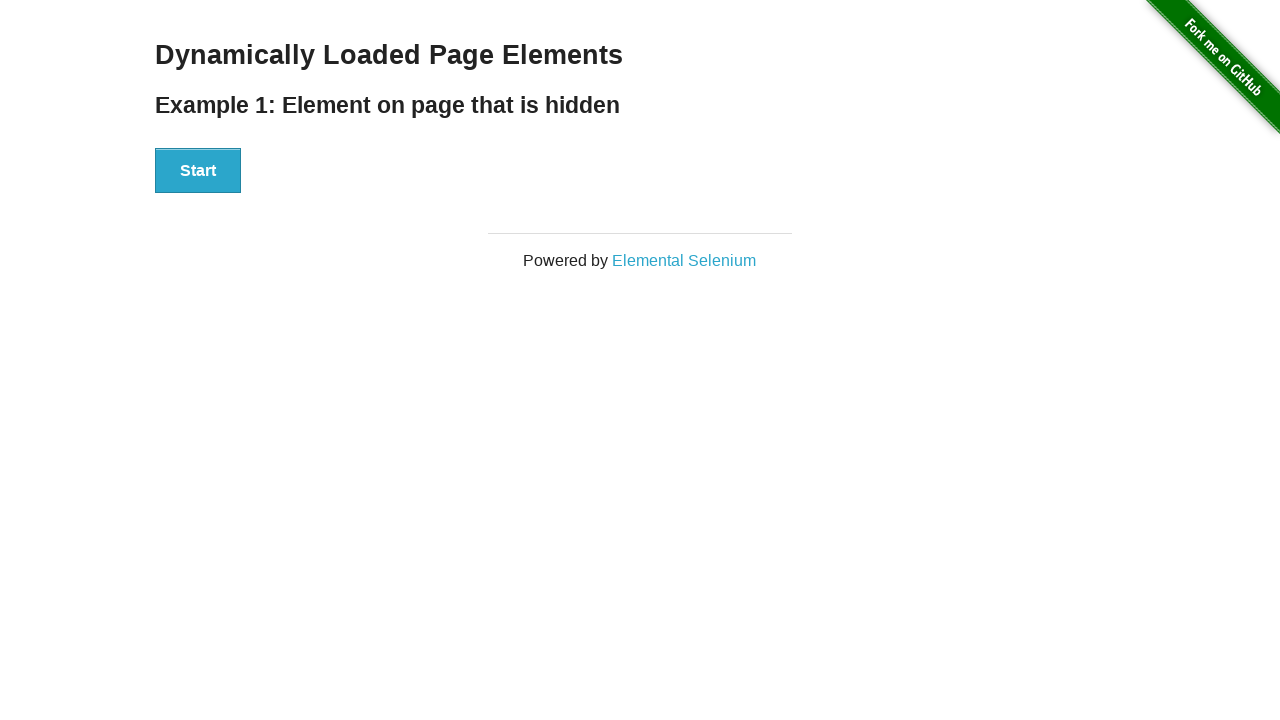

Clicked the Start button in Example 1 at (198, 171) on xpath=//div[@id='start']/button
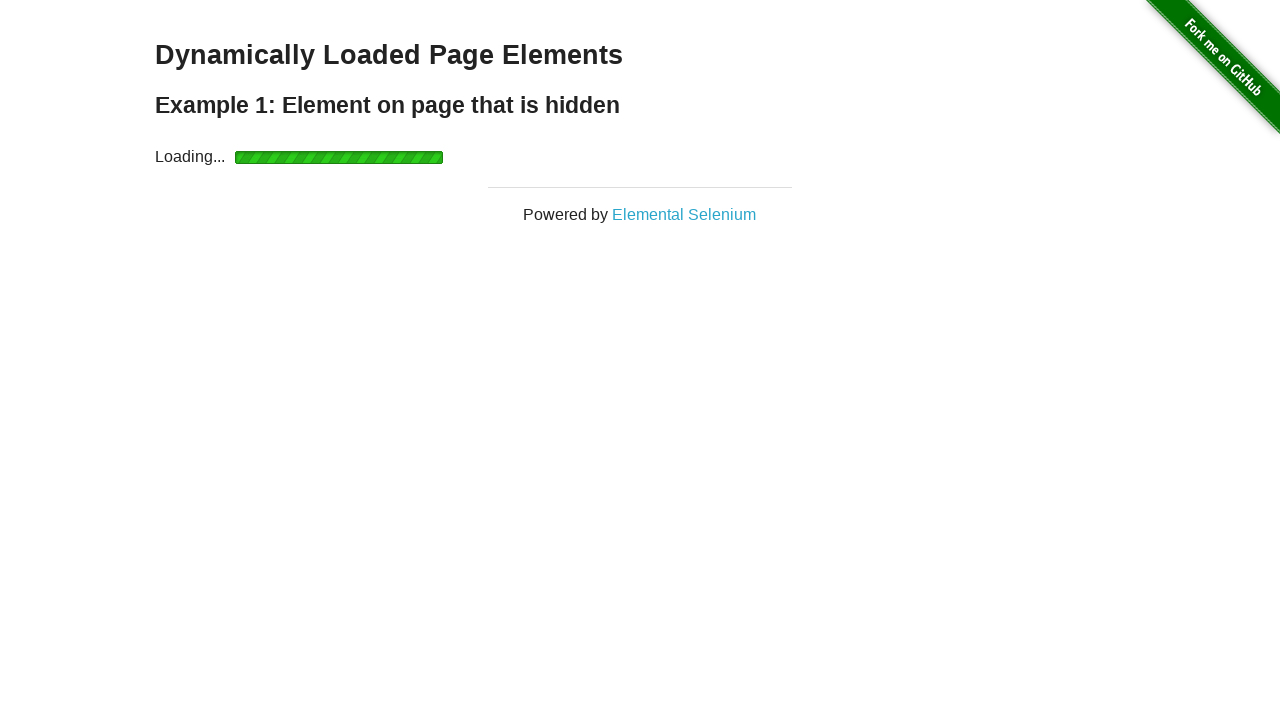

Dynamic content loaded in Example 1 - finish heading appeared
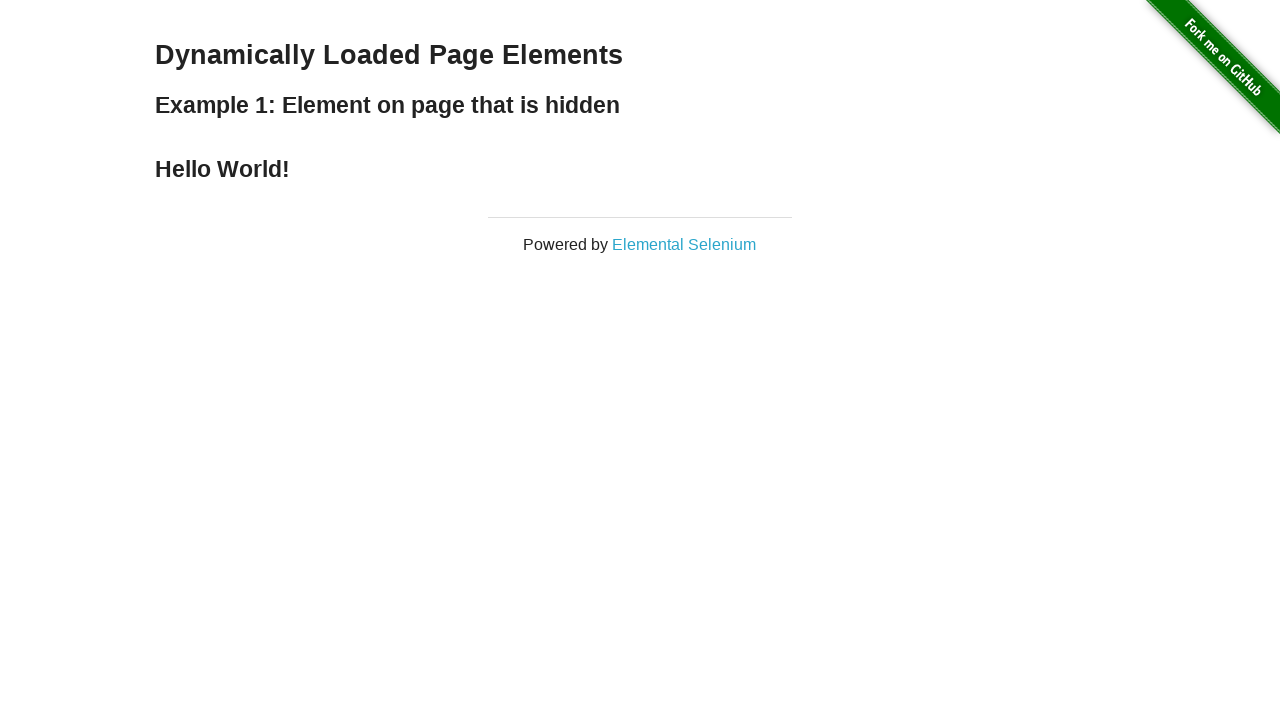

Navigated back to main dynamic loading page
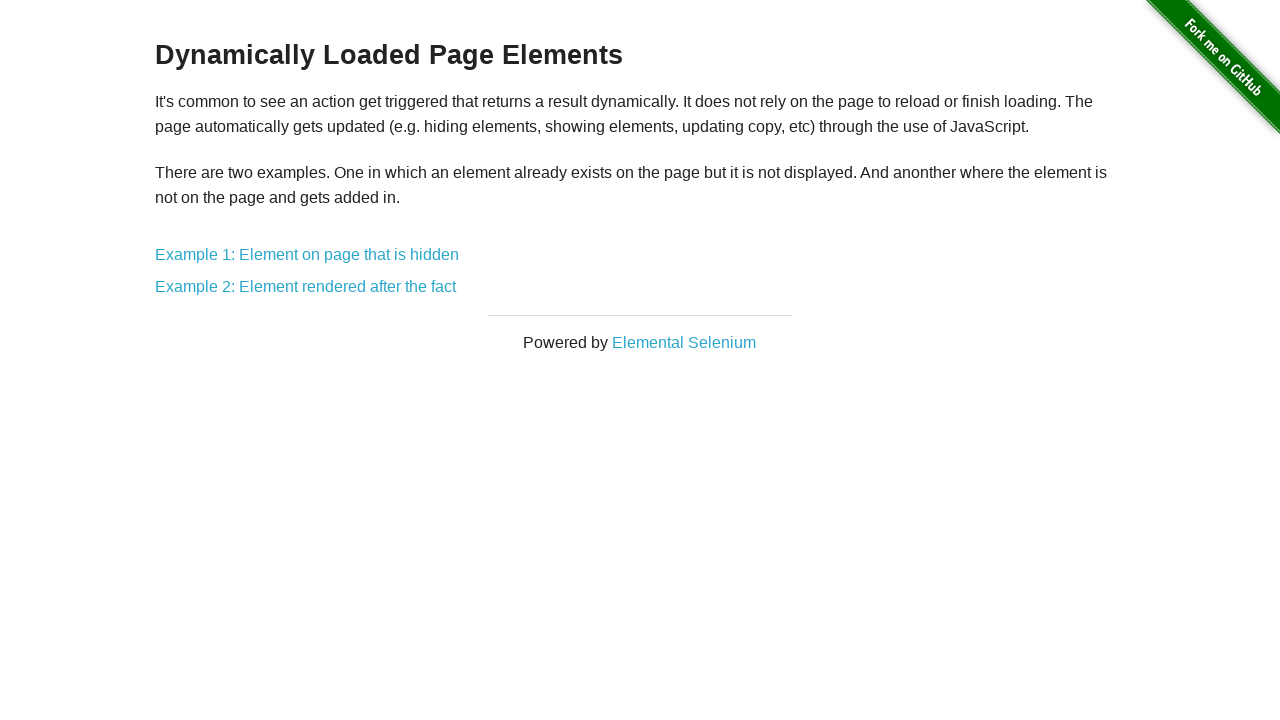

Clicked on Example 2: Element rendered after the fact link at (306, 287) on xpath=//a[text()='Example 2: Element rendered after the fact']
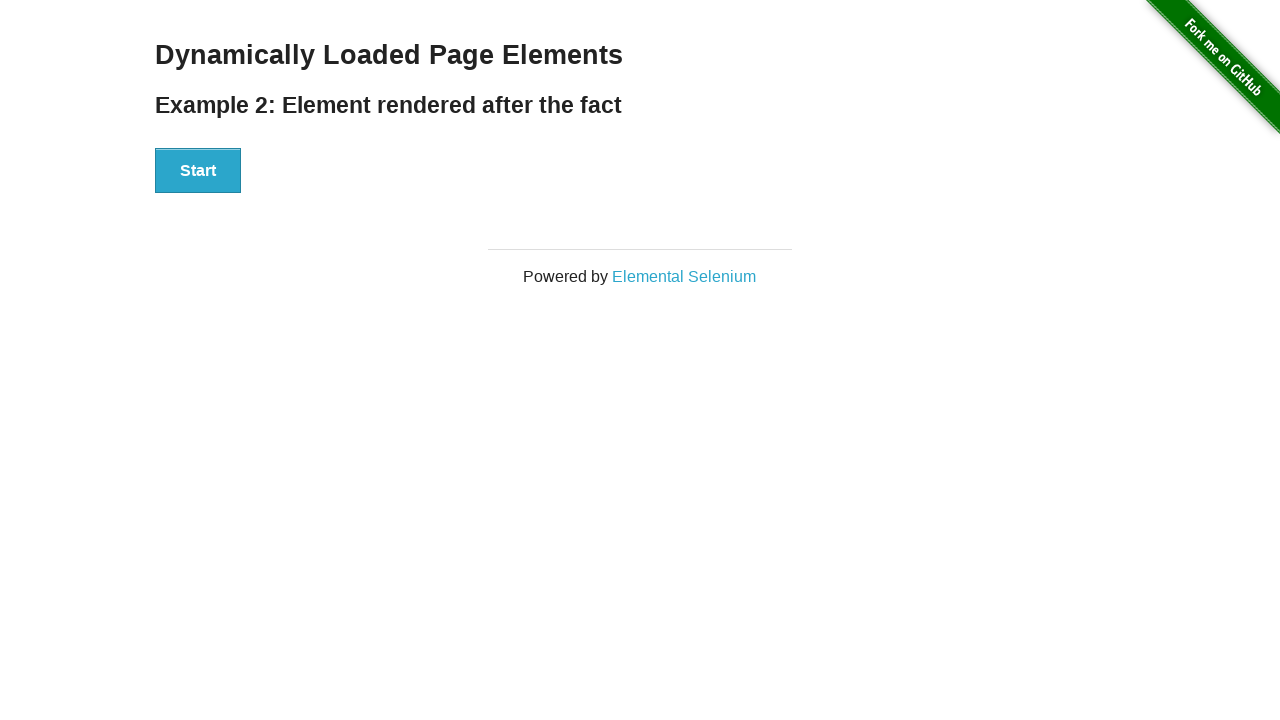

Start button appeared and is visible in Example 2
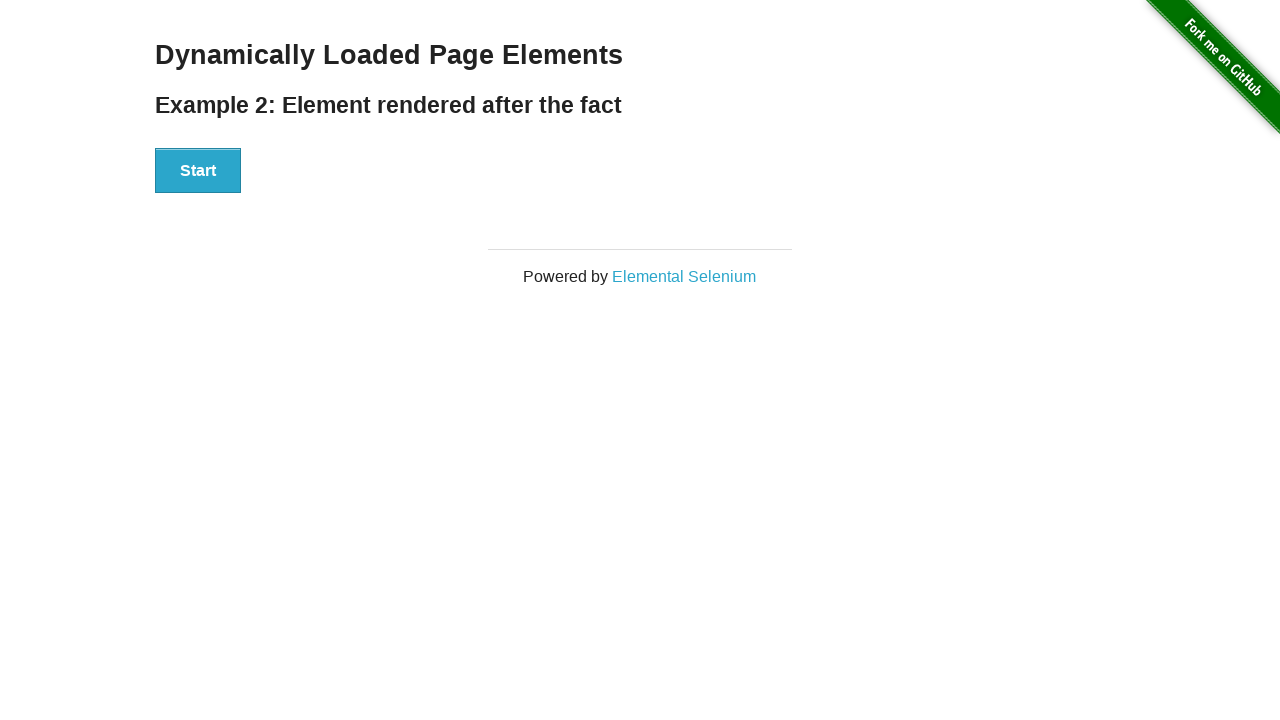

Clicked the Start button in Example 2 at (198, 171) on xpath=//div[@id='start']/button
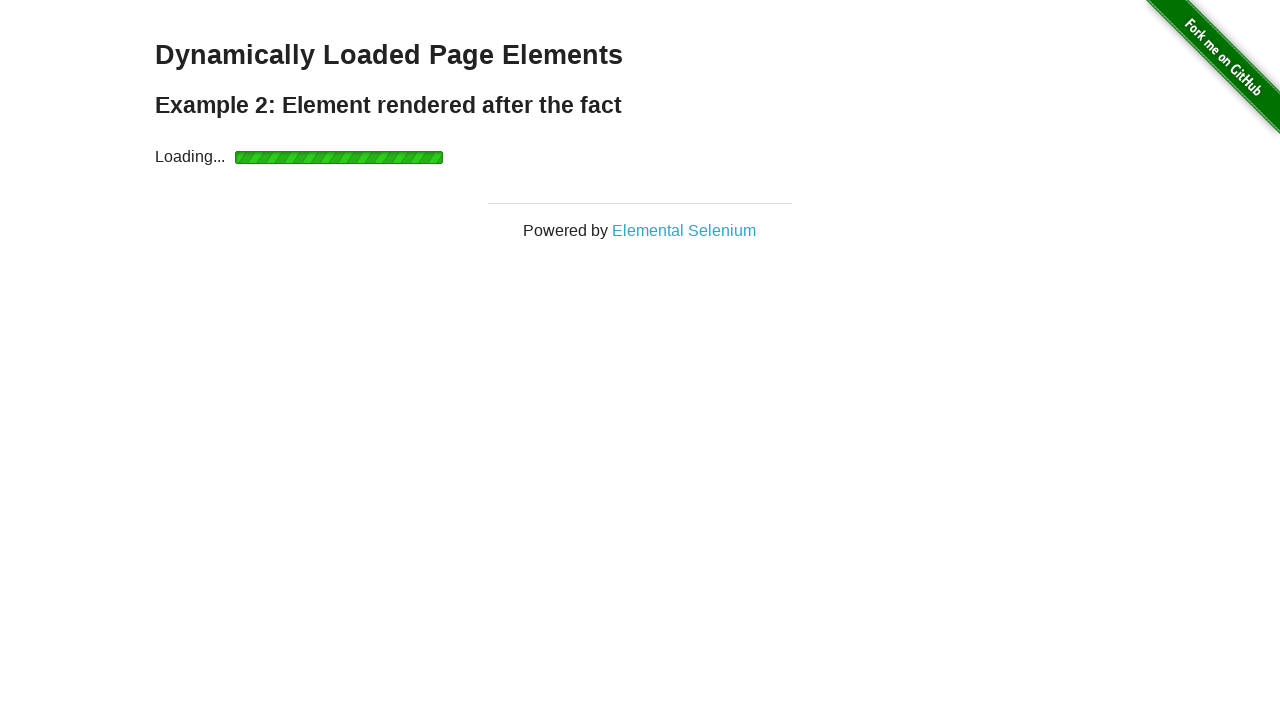

Dynamic content loaded in Example 2 - finish heading appeared
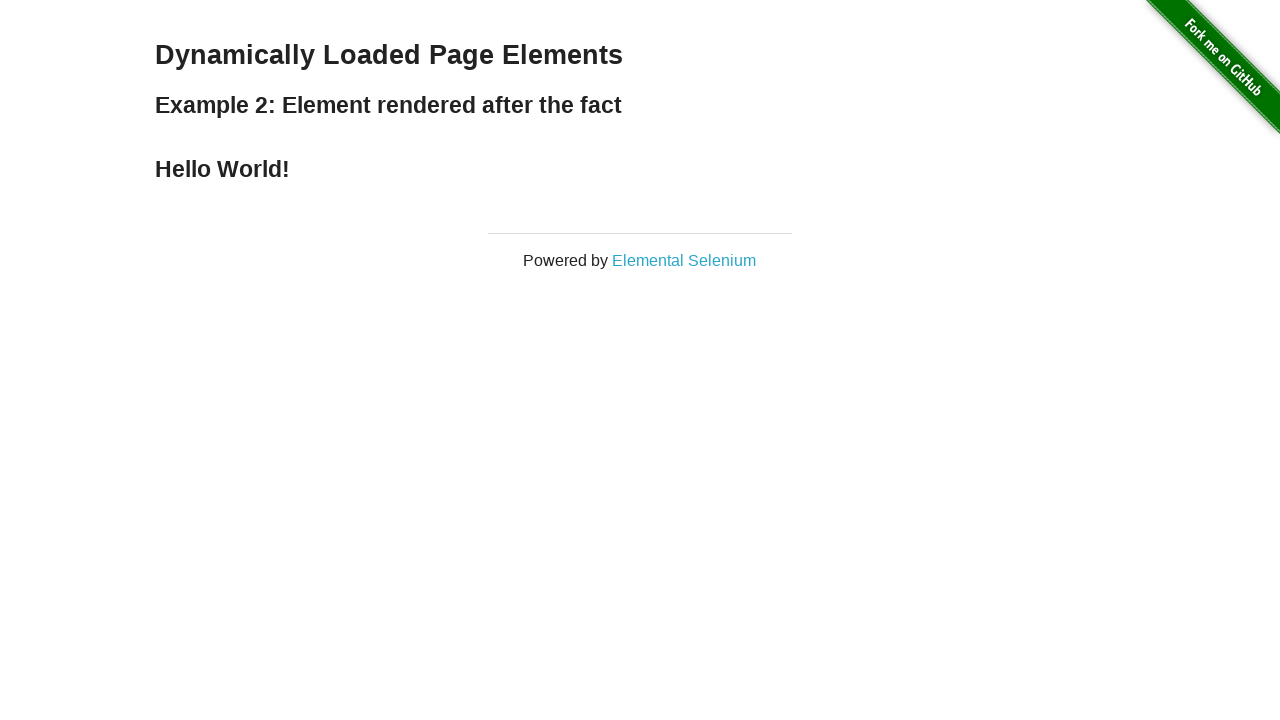

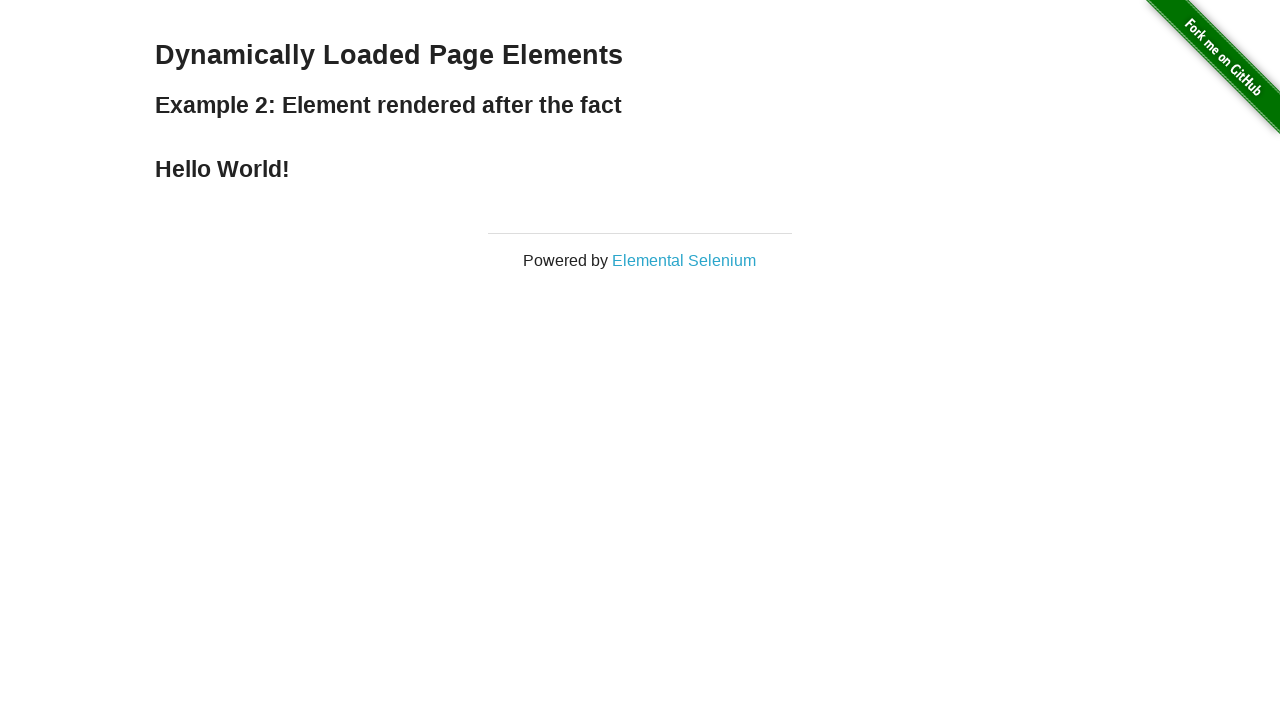